Tests scrolling down the page and clicking the Home button in the floating menu, then verifies navigation to the home anchor URL

Starting URL: https://the-internet.herokuapp.com/floating_menu

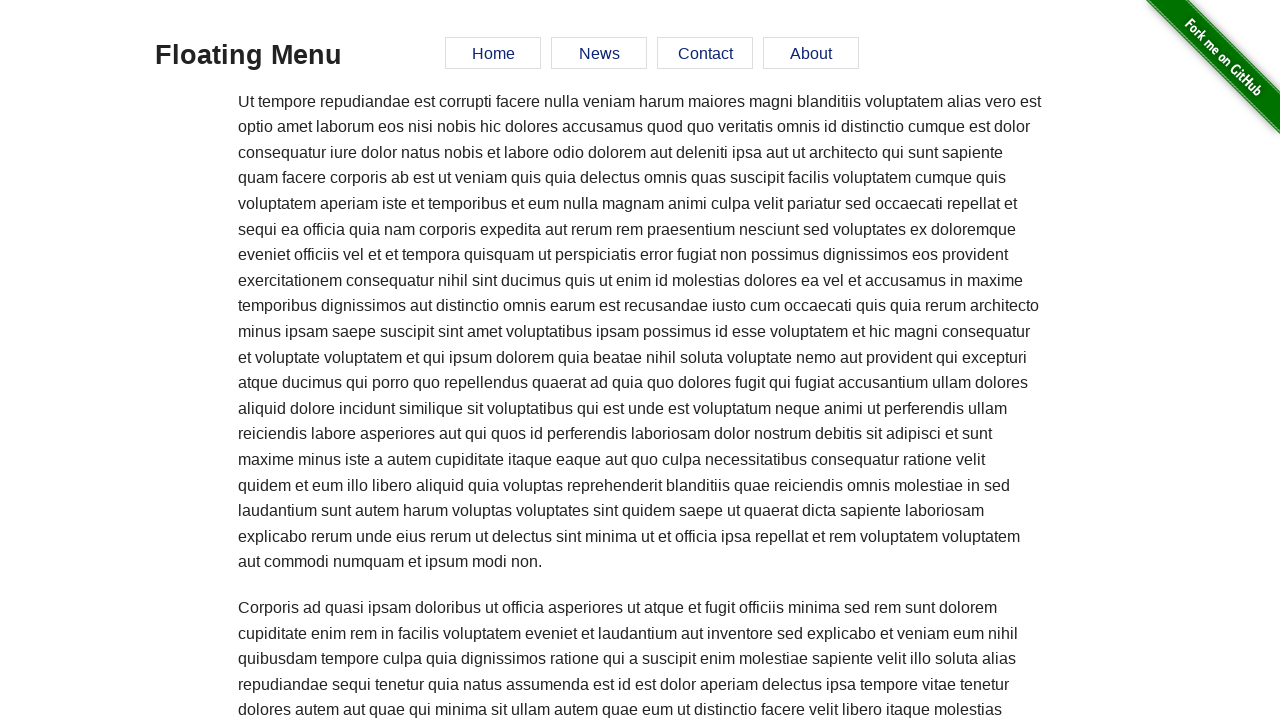

Scrolled down the page by 500 pixels
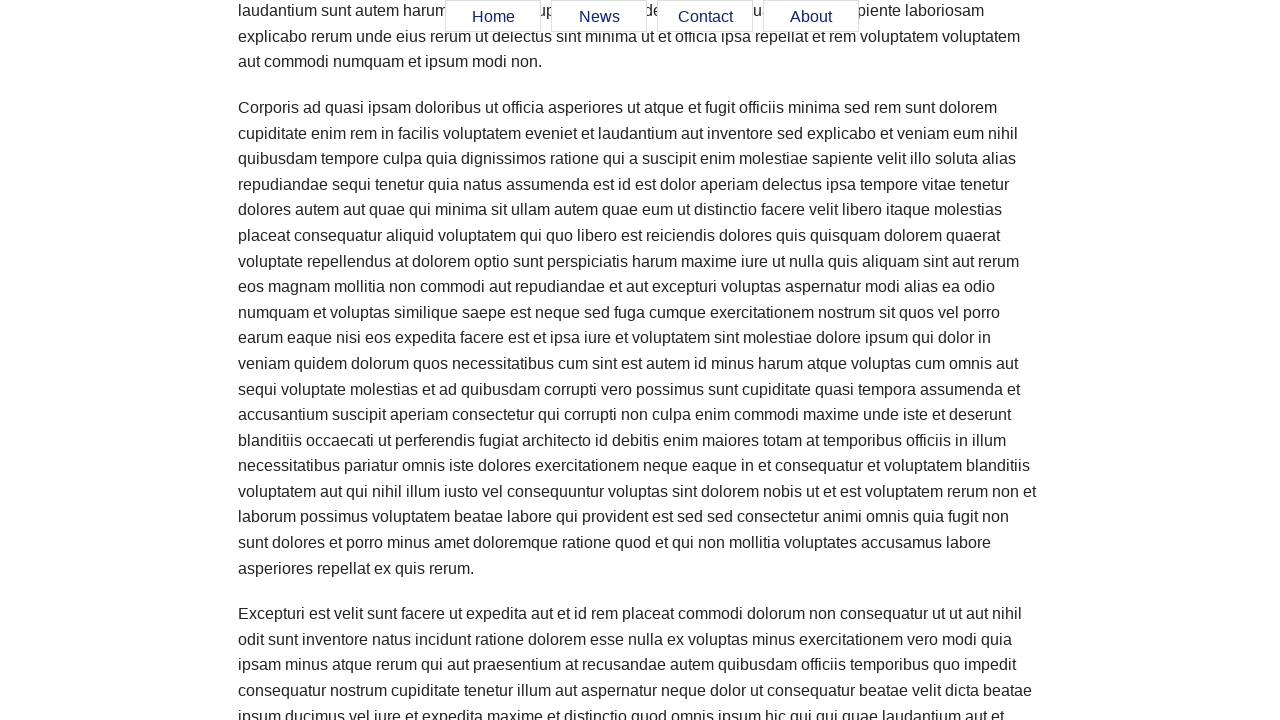

Clicked the Home button in the floating menu at (493, 17) on #menu a[href='#home']
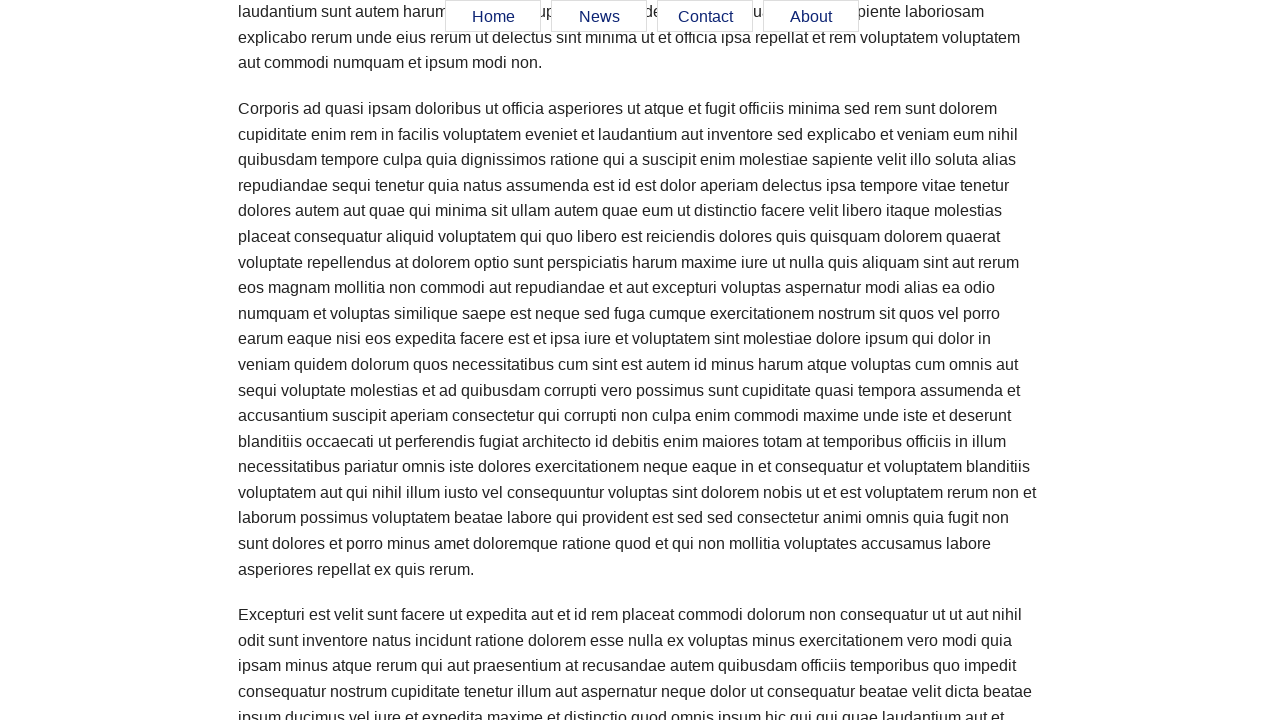

Verified navigation to home anchor URL
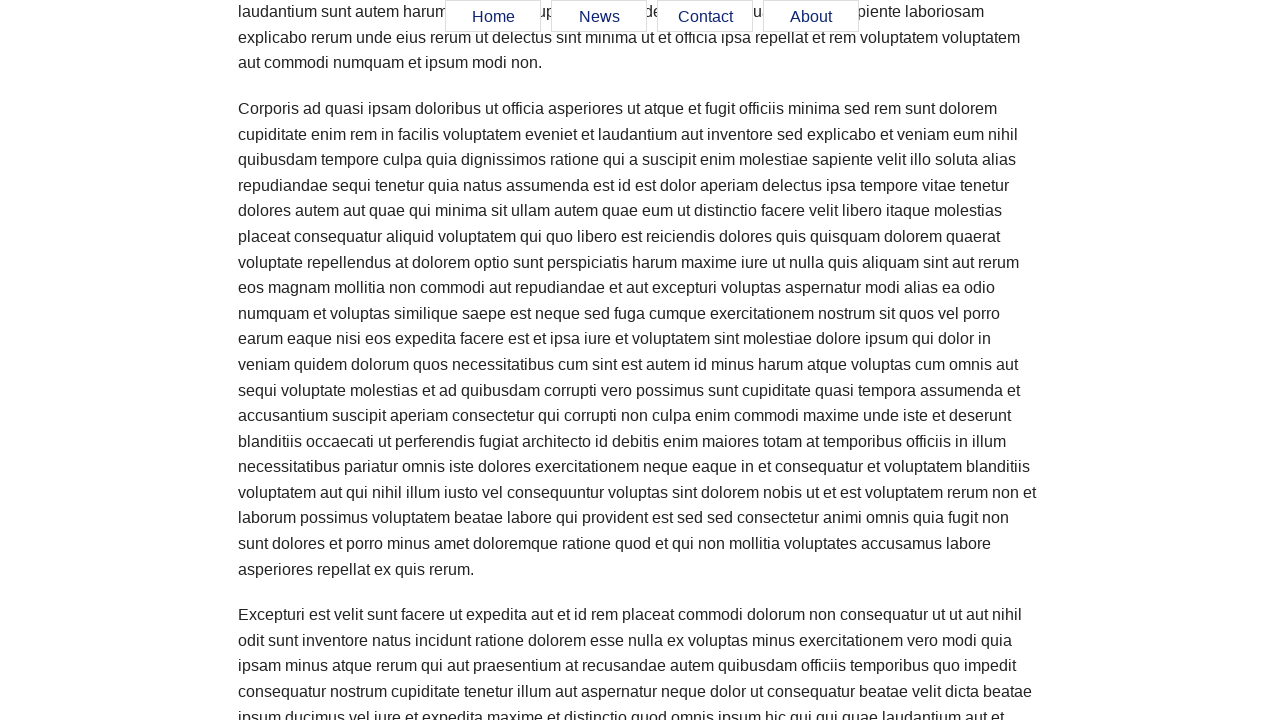

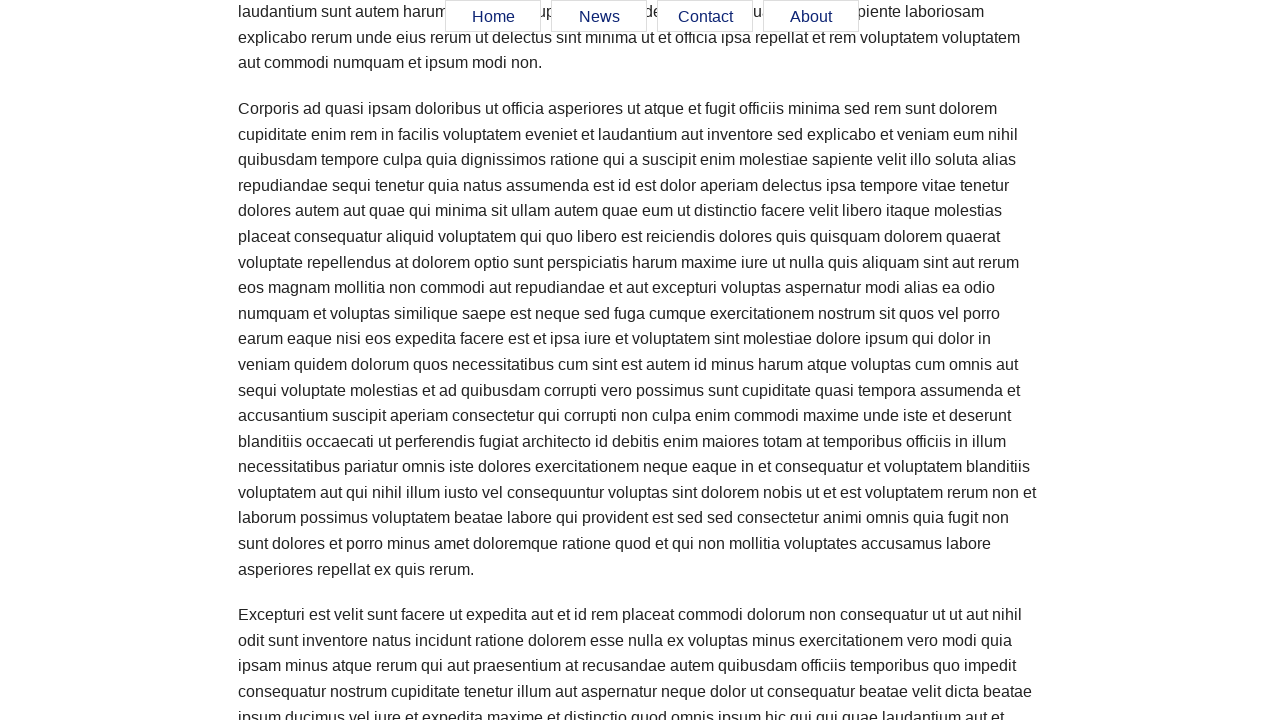